Tests file upload functionality on jQuery File Upload demo page by selecting and uploading a file

Starting URL: https://blueimp.github.io/jQuery-File-Upload/

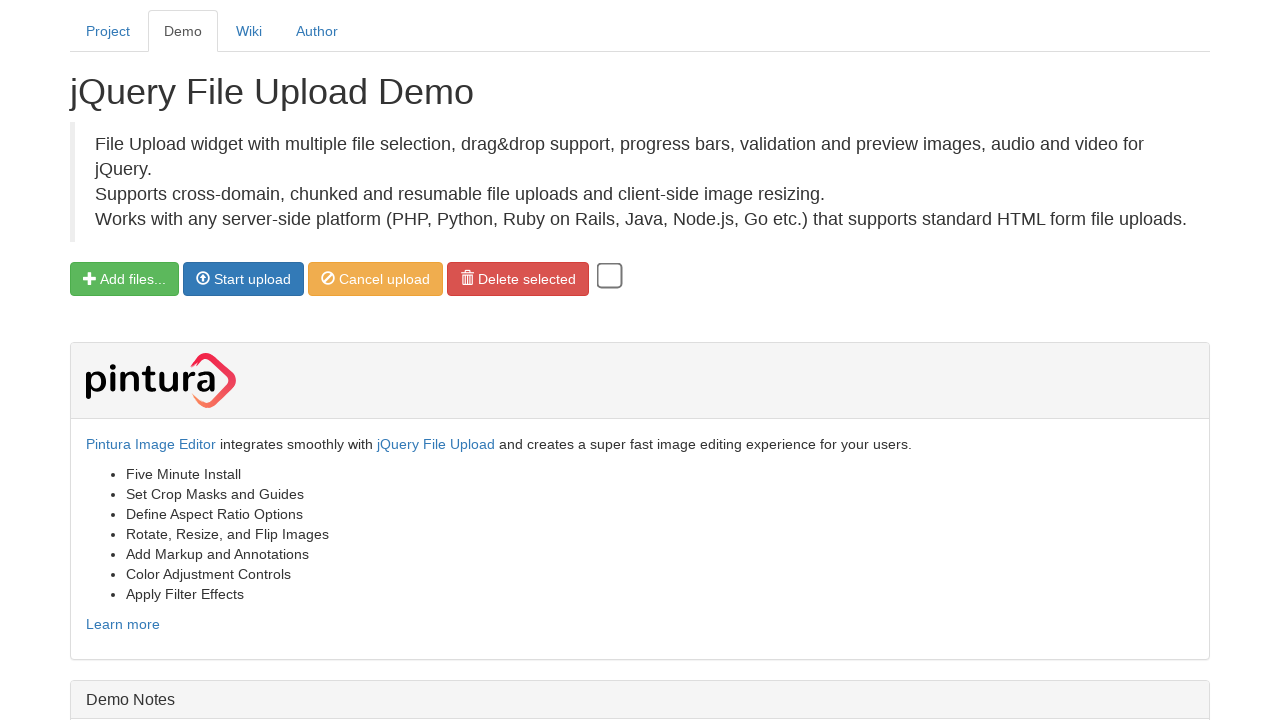

Created temporary test file for upload
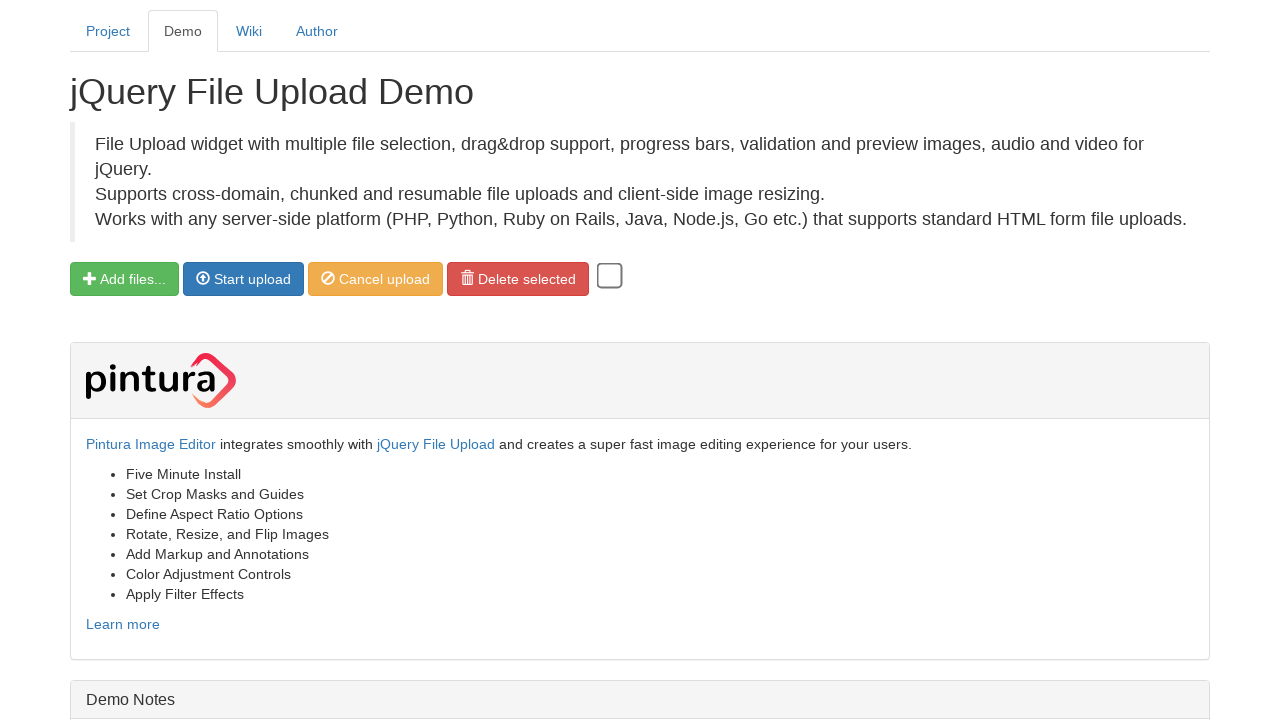

Upload button is visible and ready
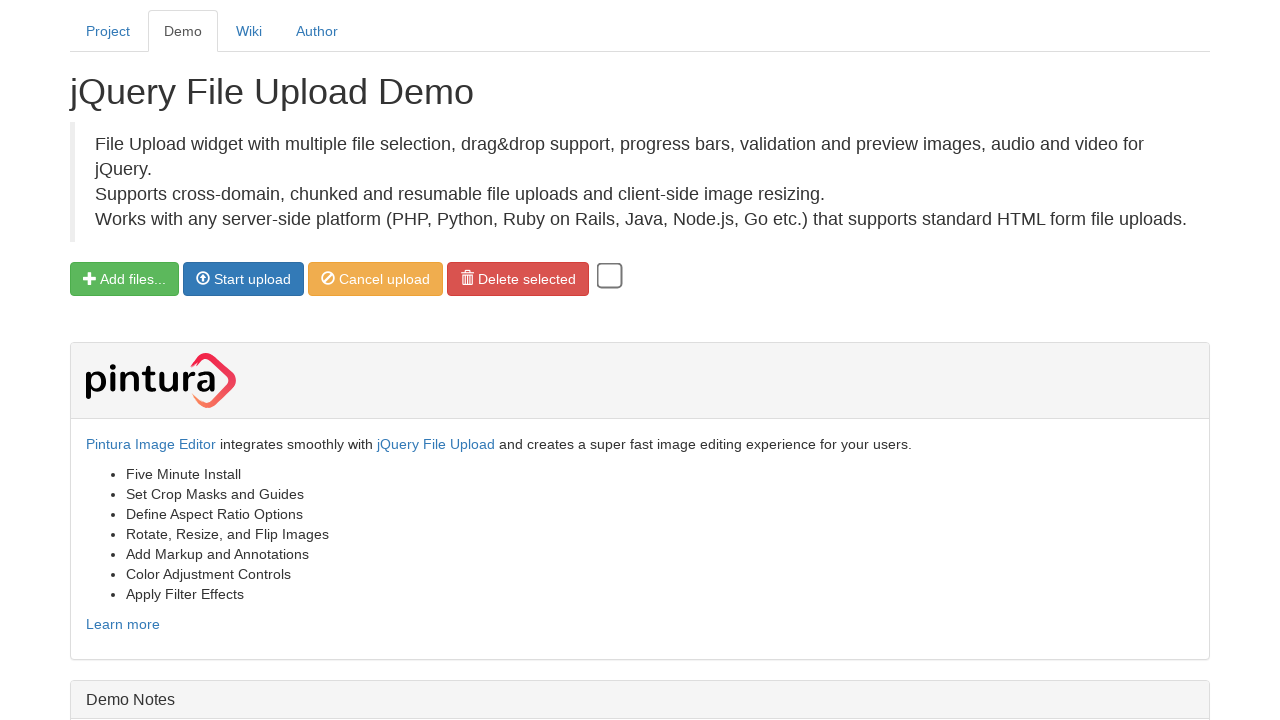

Set input file to temporary test file
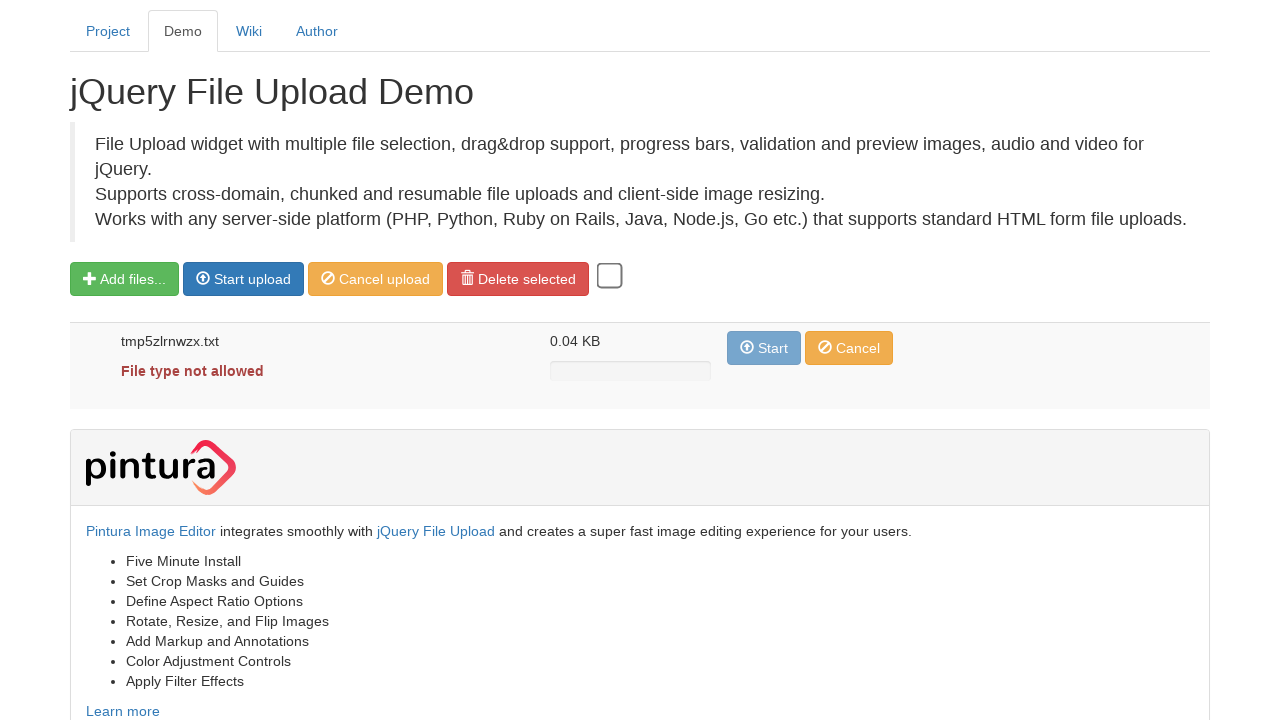

Waited 2 seconds for file processing
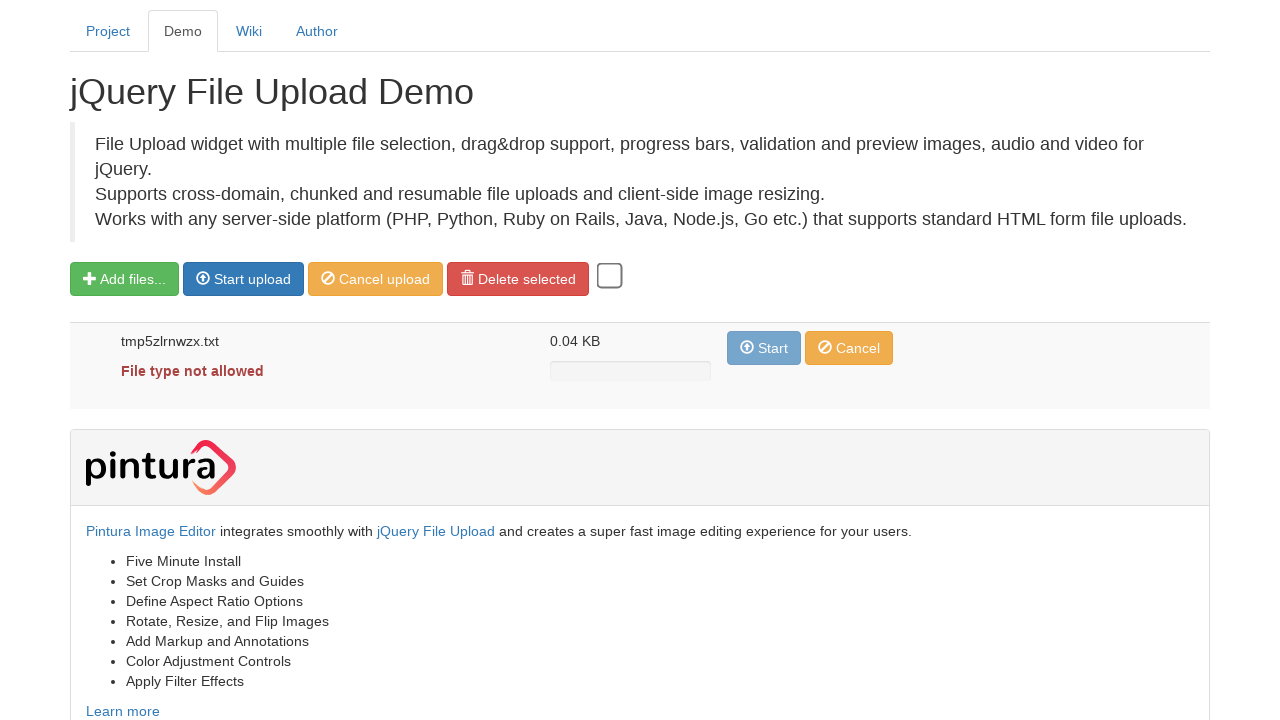

Cleaned up temporary test file
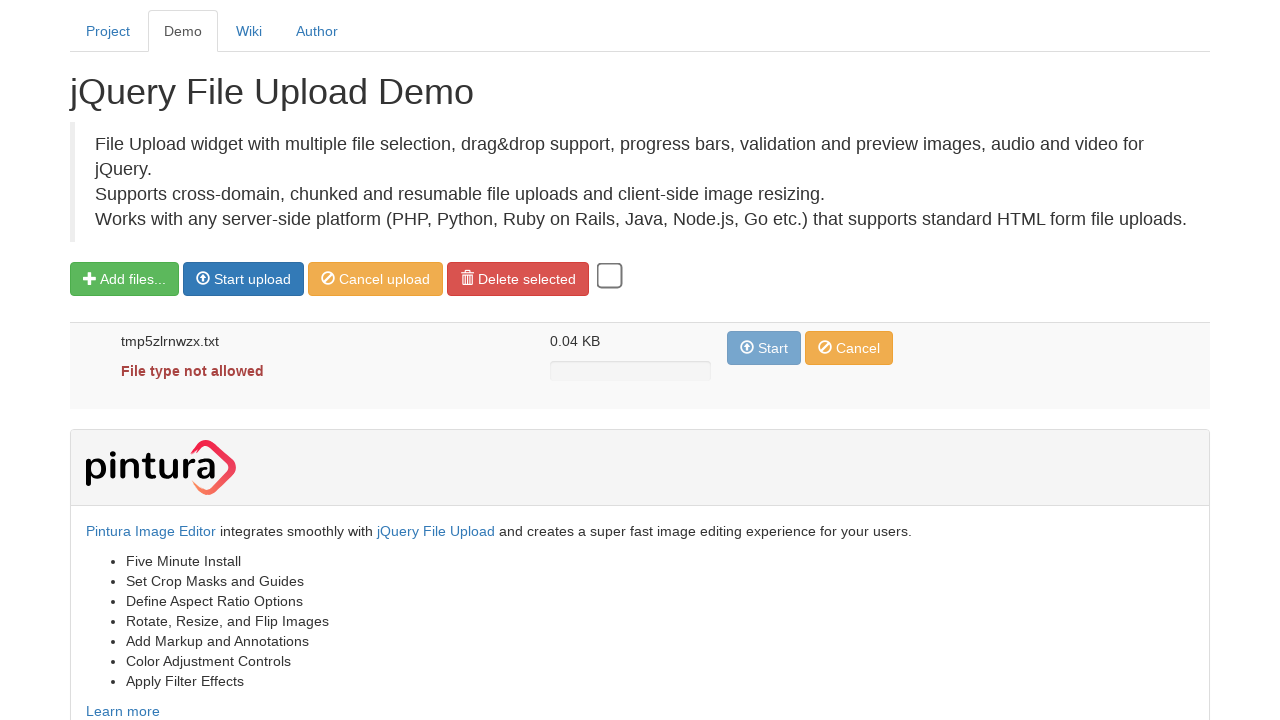

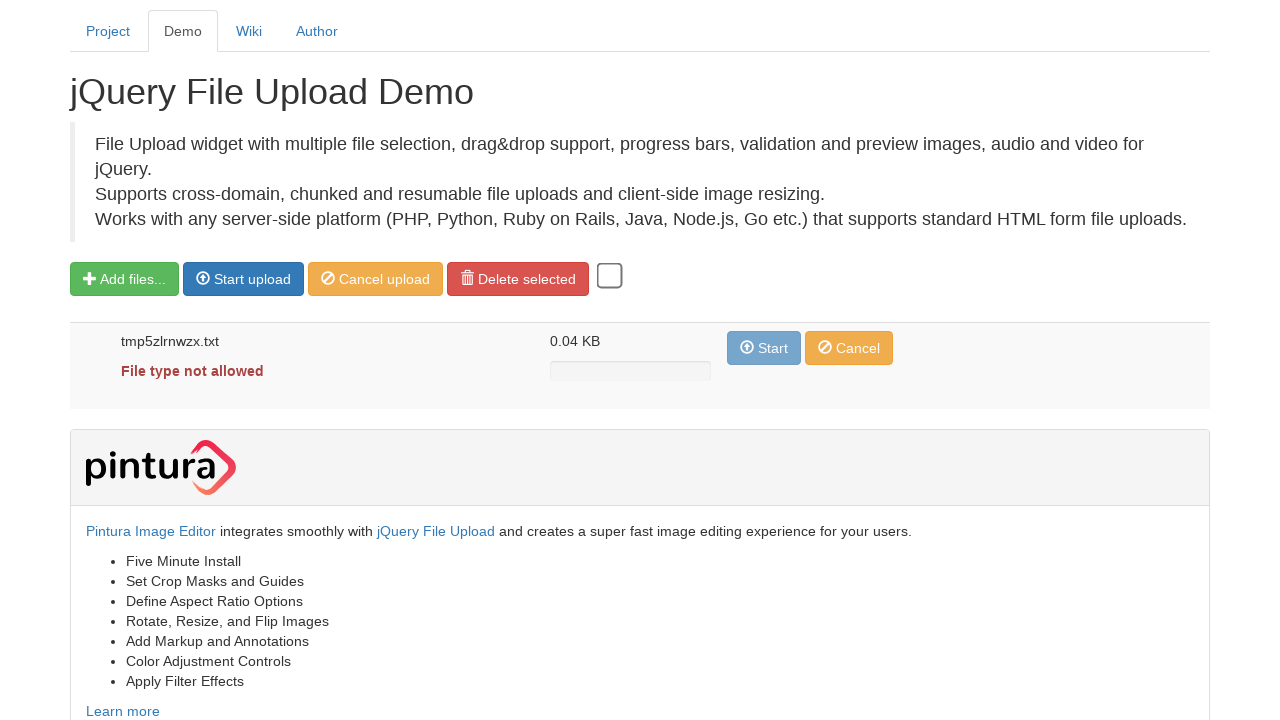